Tests creating a new customer in GlobalsQA Banking demo by logging in as manager, adding a customer with test data, and verifying the customer appears in the customer list.

Starting URL: https://www.globalsqa.com/angularJs-protractor/BankingProject/#/login

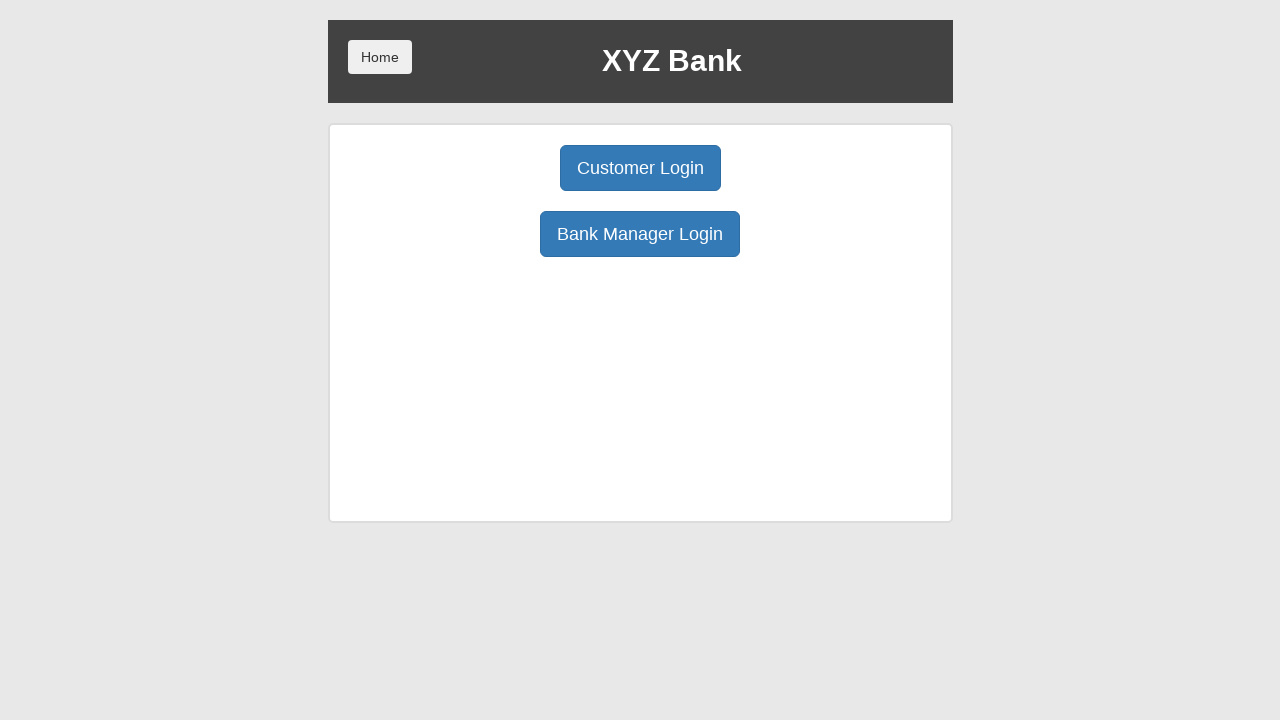

Clicked Manager Login button at (640, 234) on button[ng-click='manager()']
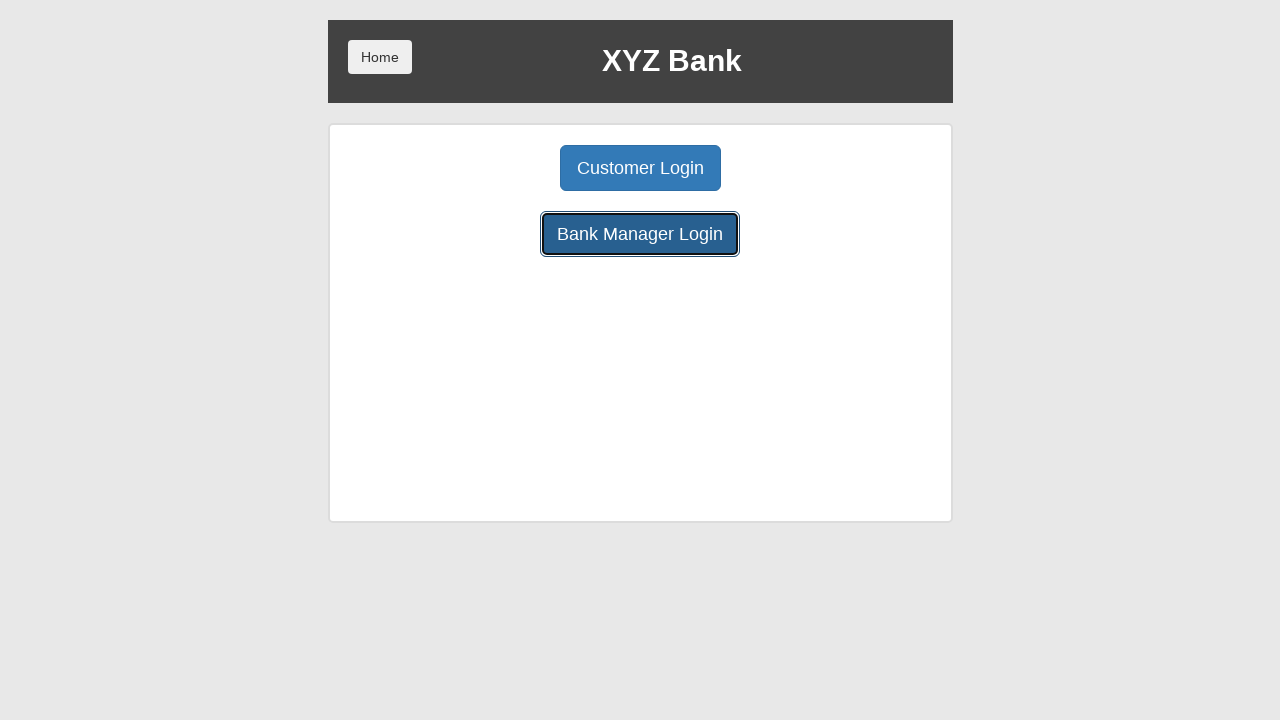

Clicked Add Customer button at (502, 168) on button[ng-click='addCust()']
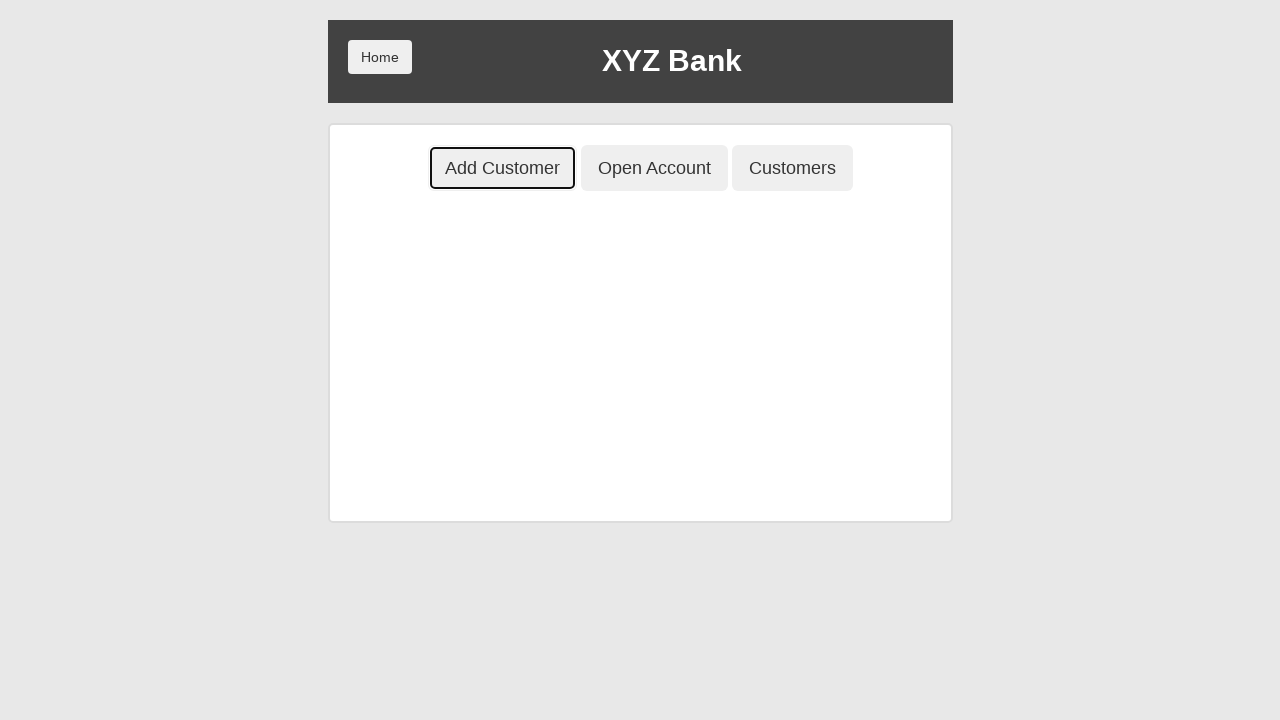

Filled first name field with 'testPV' on input[ng-model='fName']
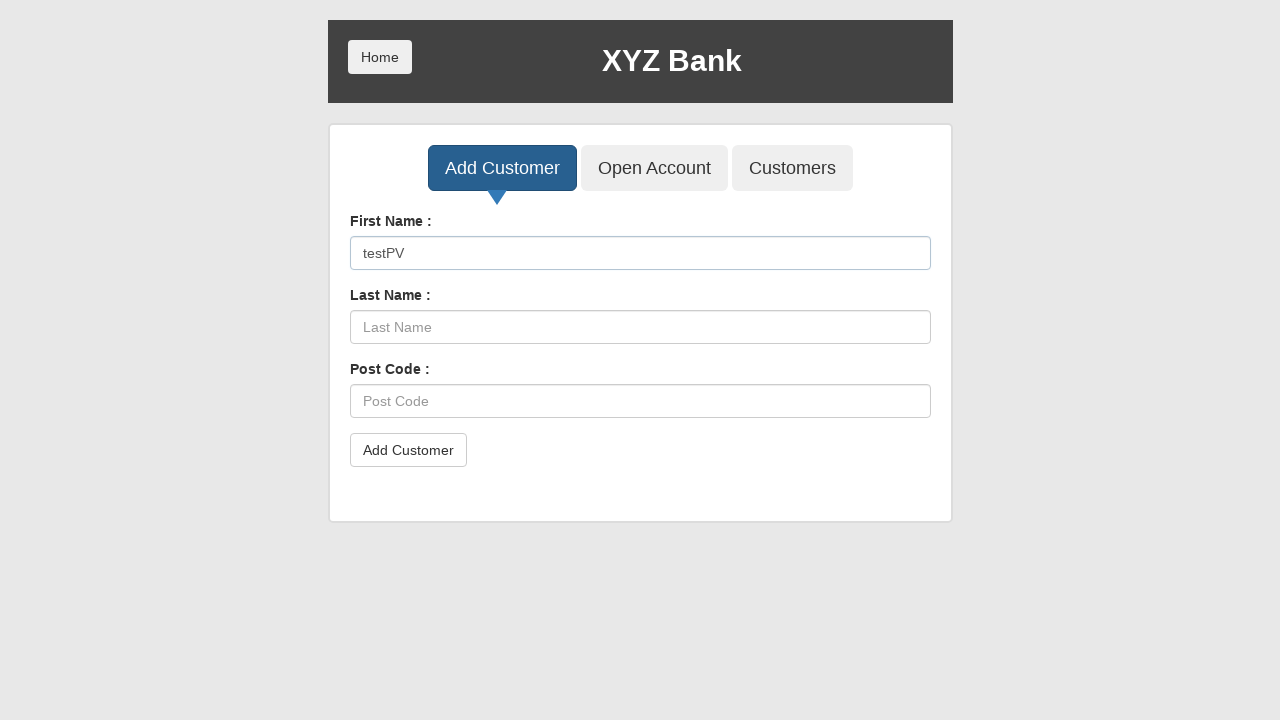

Filled last name field with 'testPV' on input[ng-model='lName']
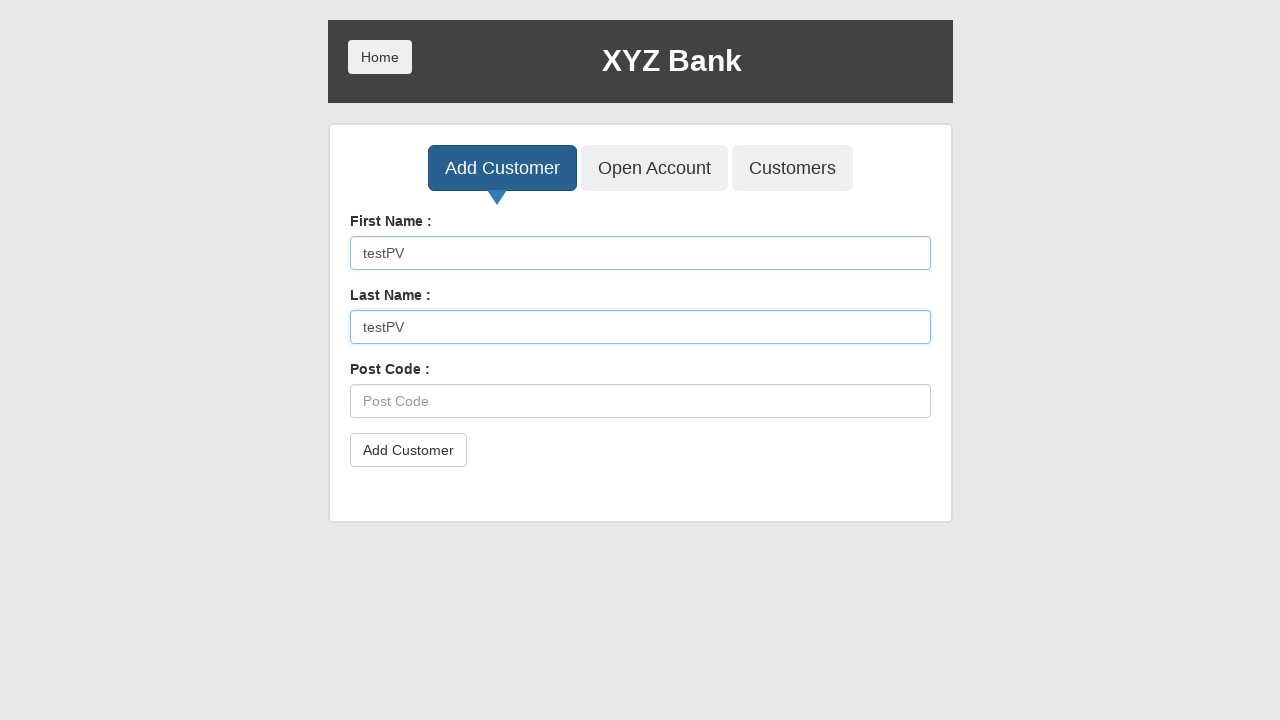

Filled post code field with 'testPV' on input[ng-model='postCd']
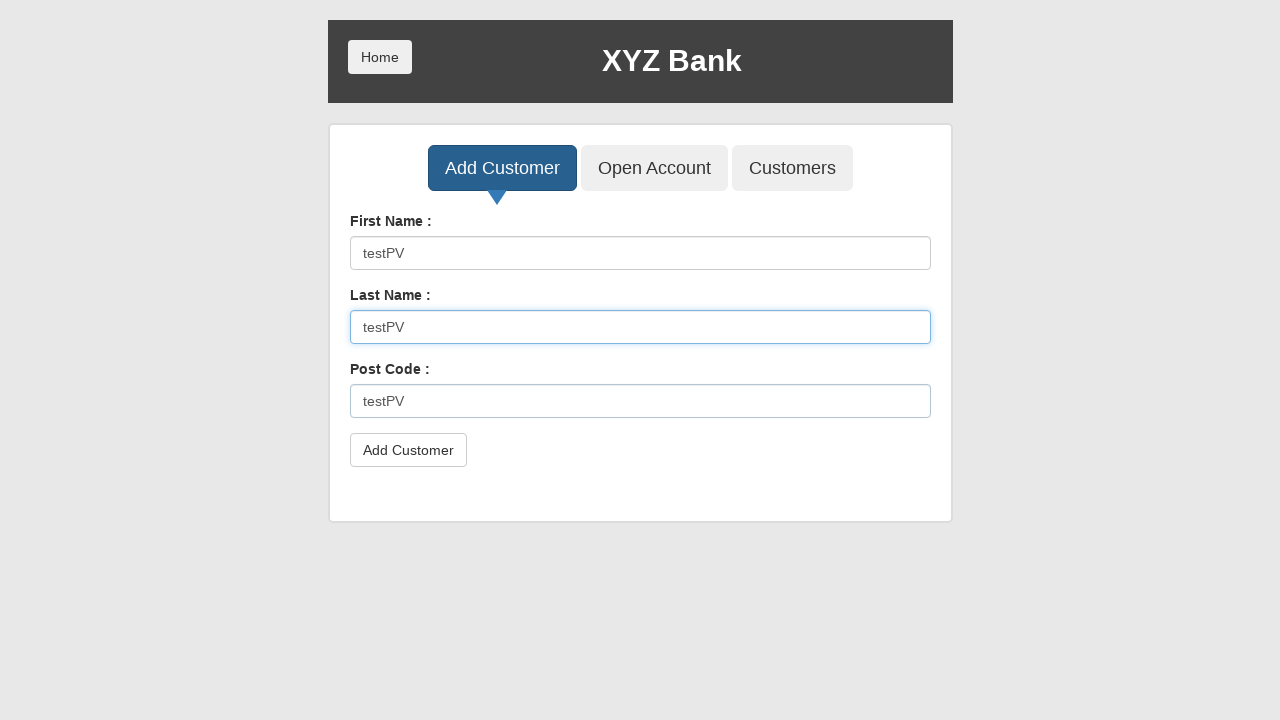

Clicked submit button to create customer at (408, 450) on button[type='submit']
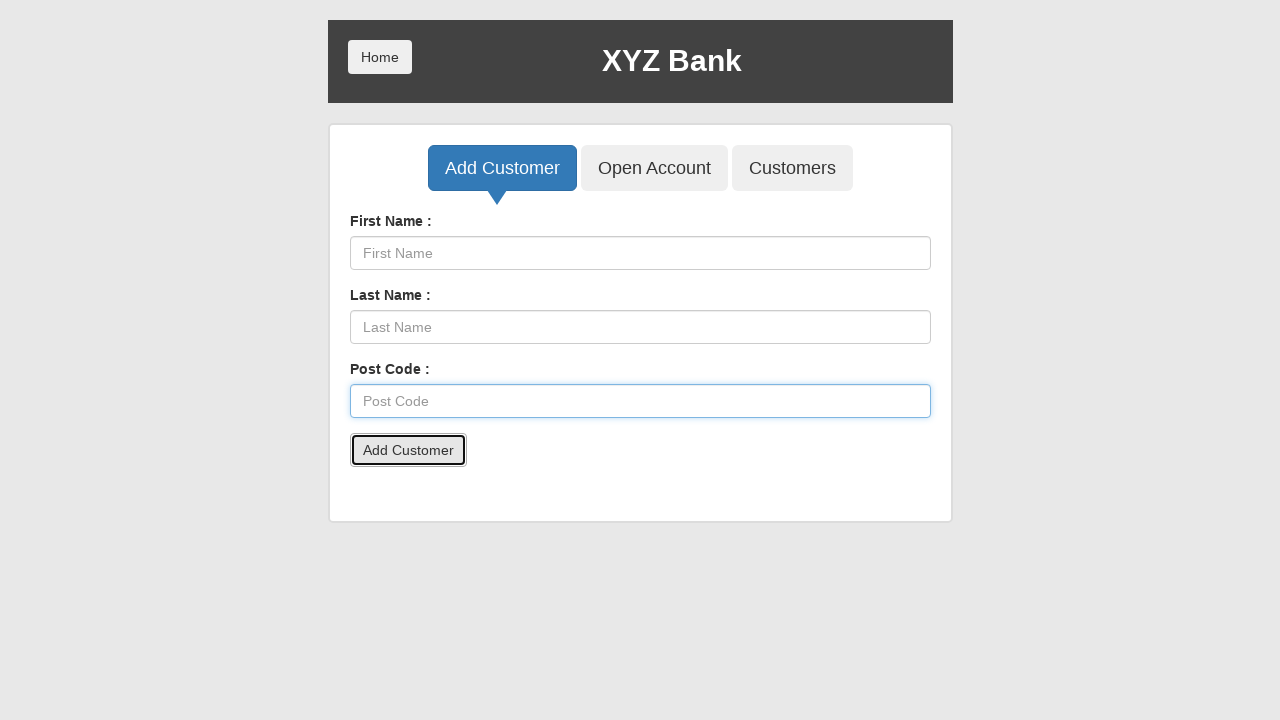

Accepted confirmation alert and waited 500ms
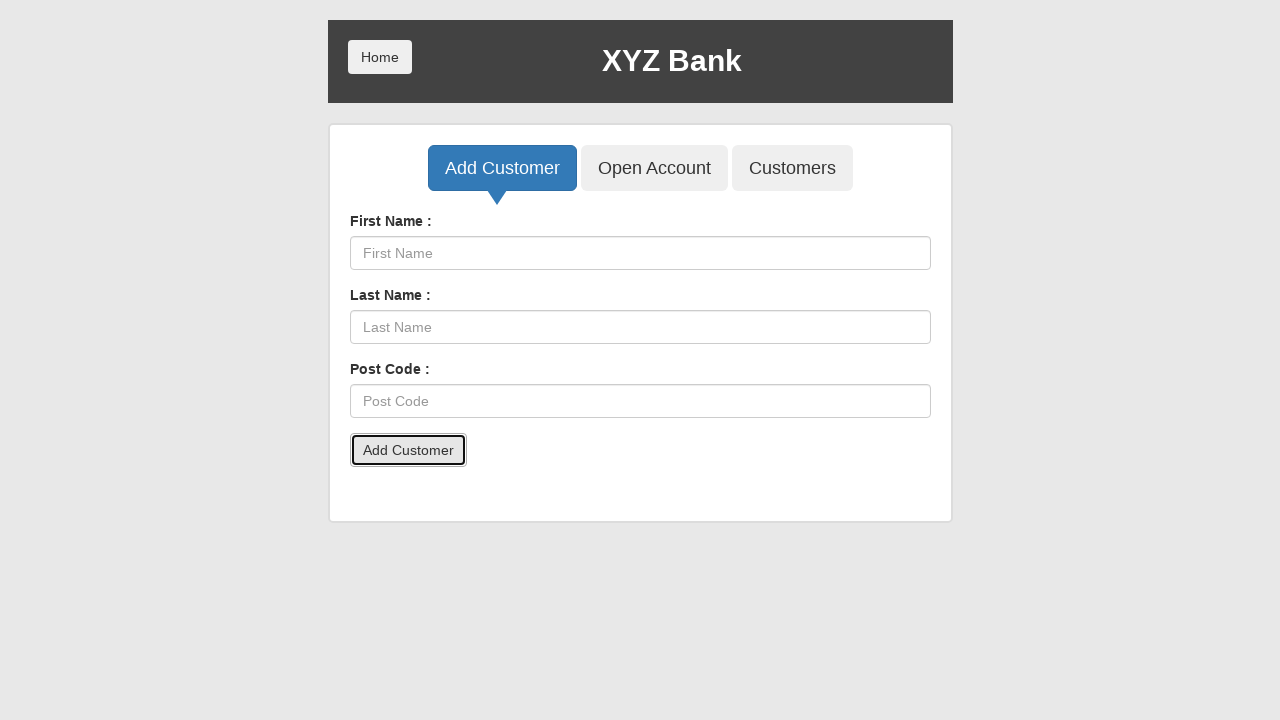

Clicked Customers button to view customer list at (792, 168) on button[ng-click='showCust()']
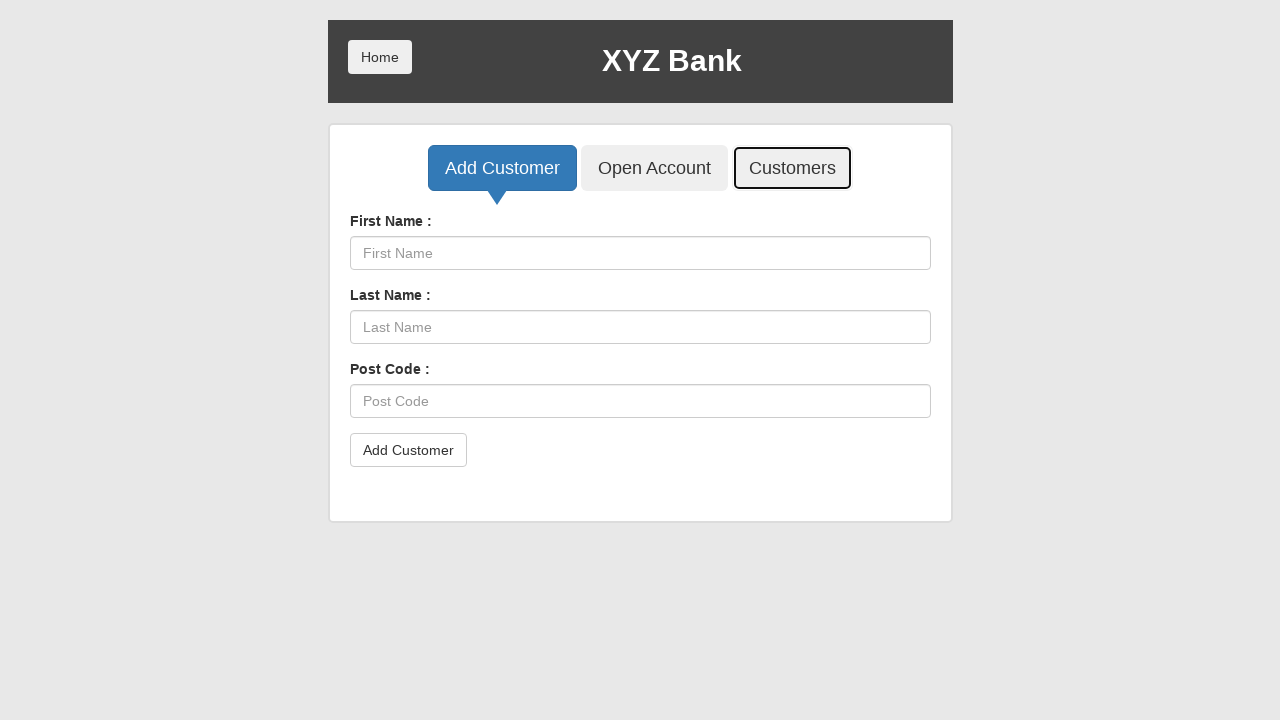

Filled search field with 'testPV' to find the new customer on input[ng-model='searchCustomer']
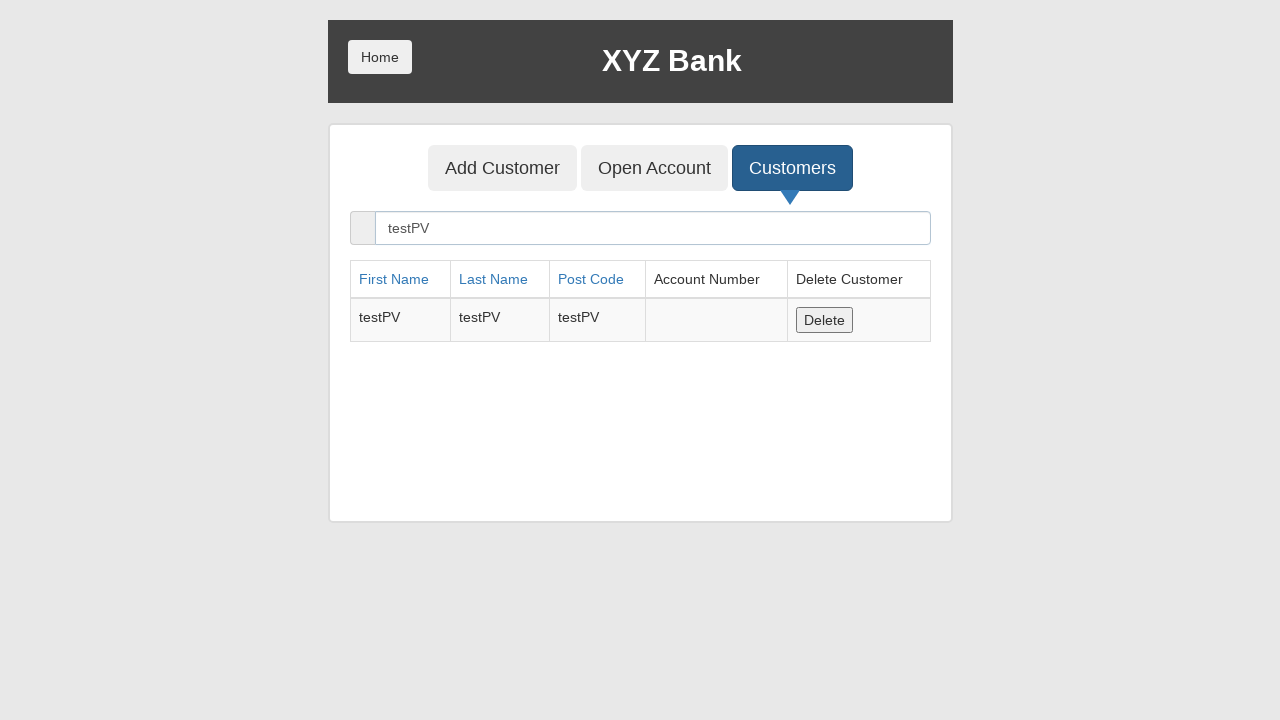

Verified that the customer appears in the customer list table
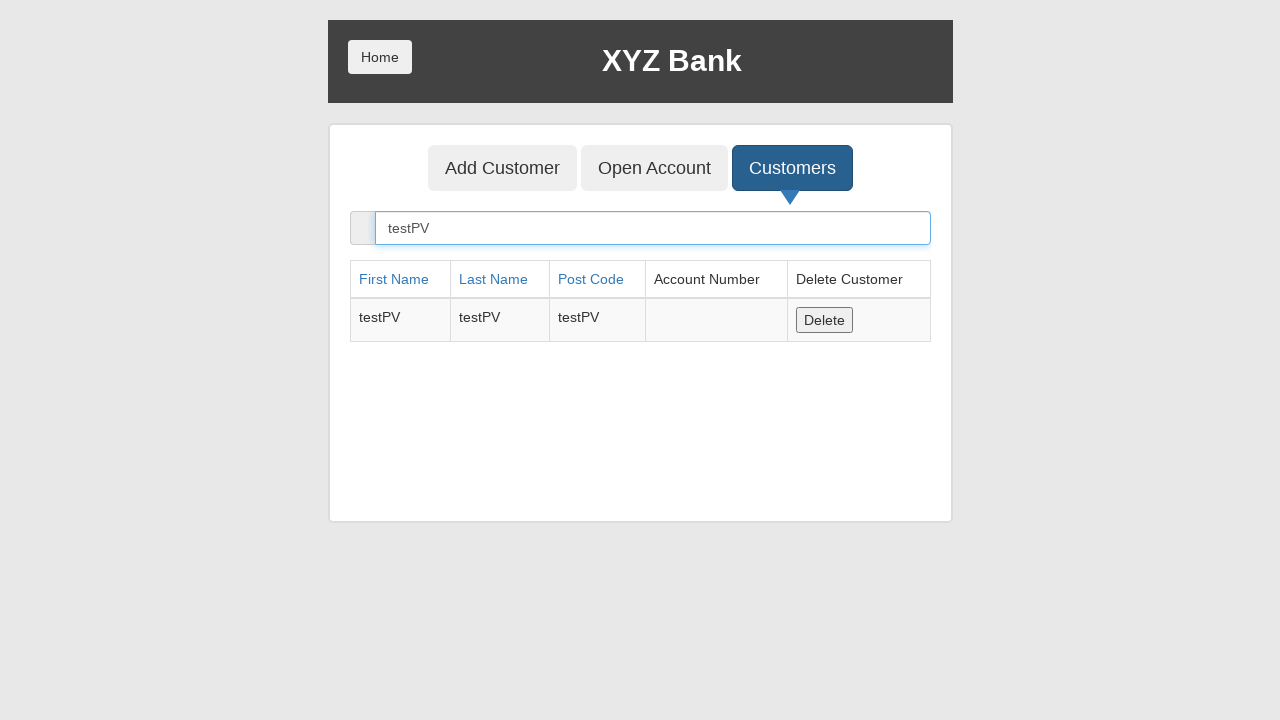

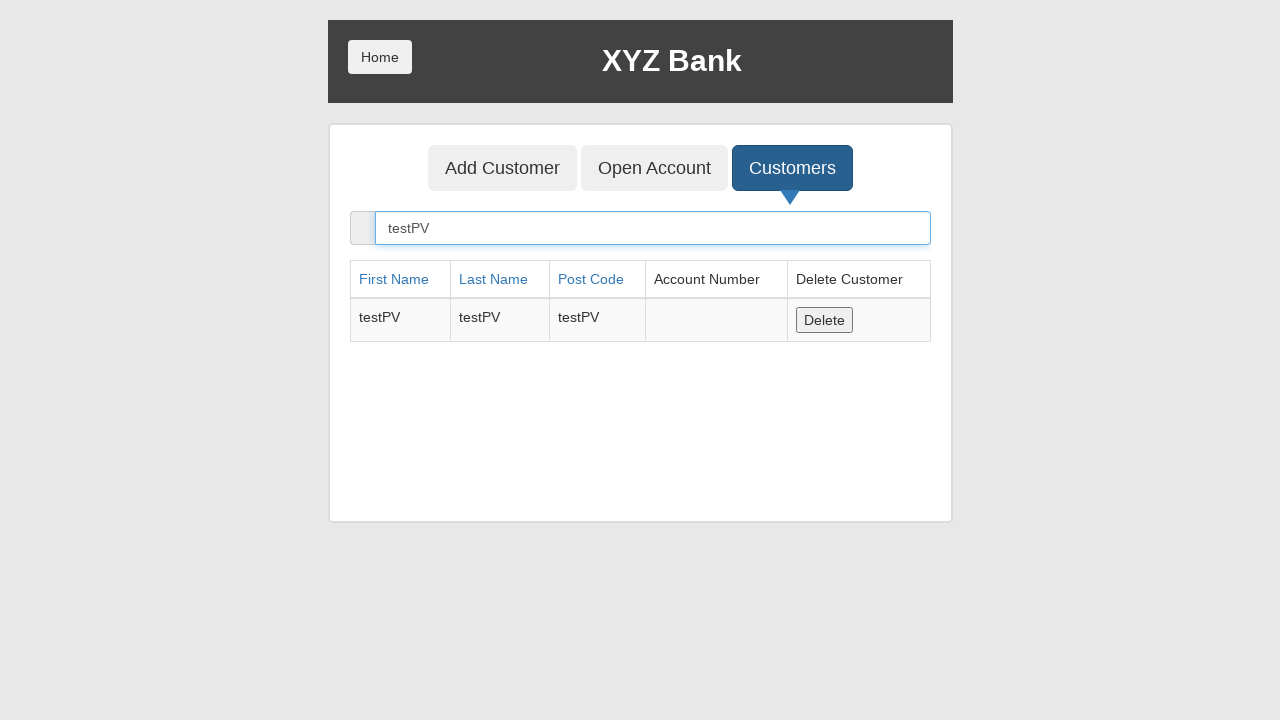